Tests dropdown selection functionality by selecting an option from the dropdown menu

Starting URL: http://the-internet.herokuapp.com/dropdown

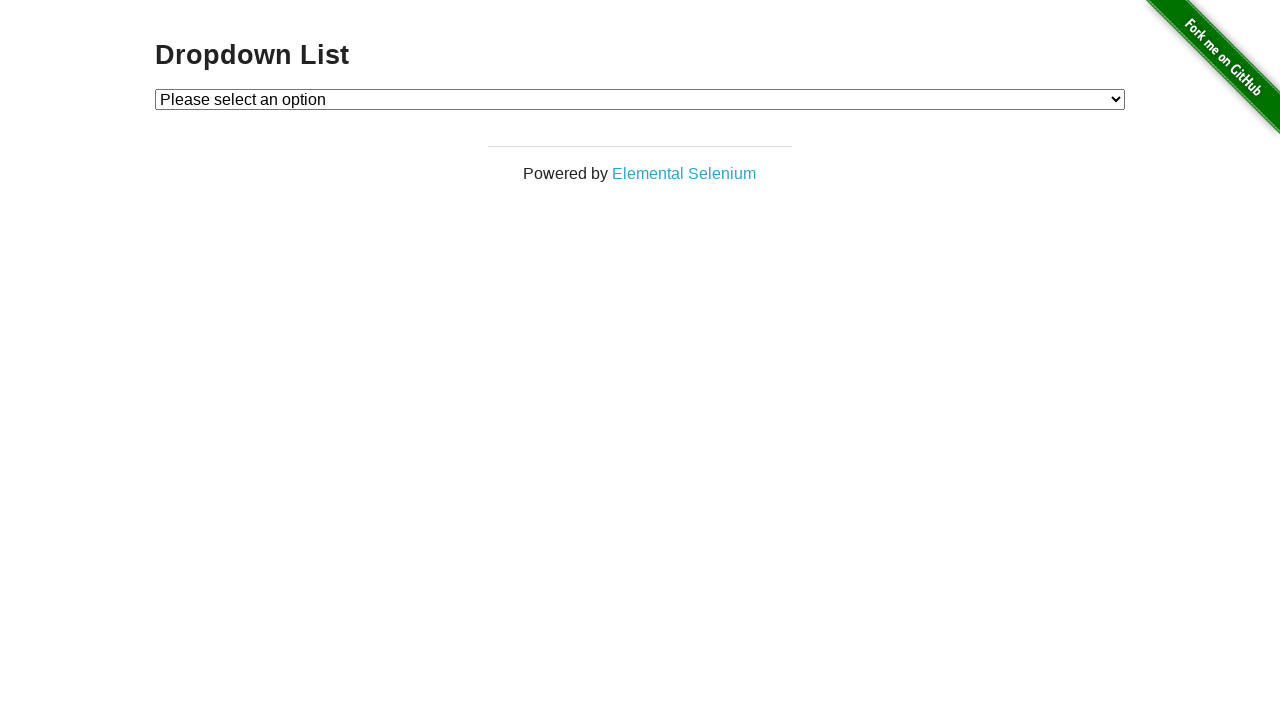

Waited for dropdown menu to be visible
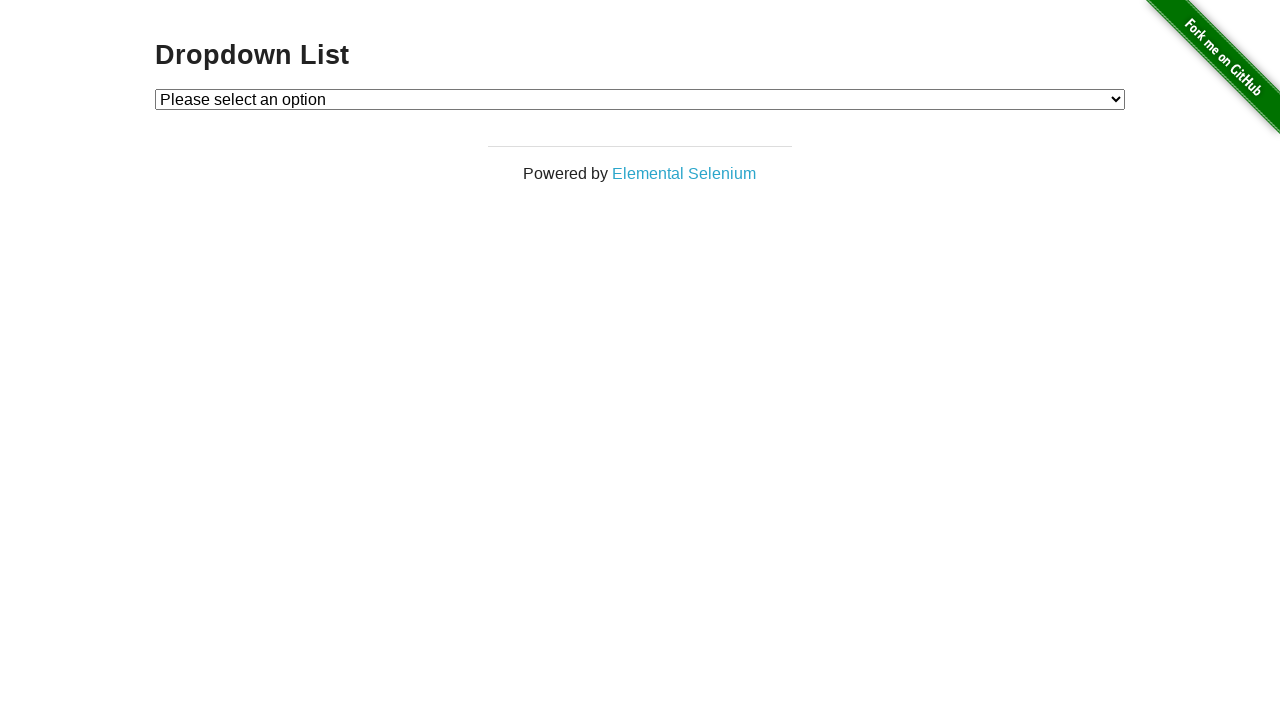

Selected 'Option 2' from the dropdown menu on #dropdown
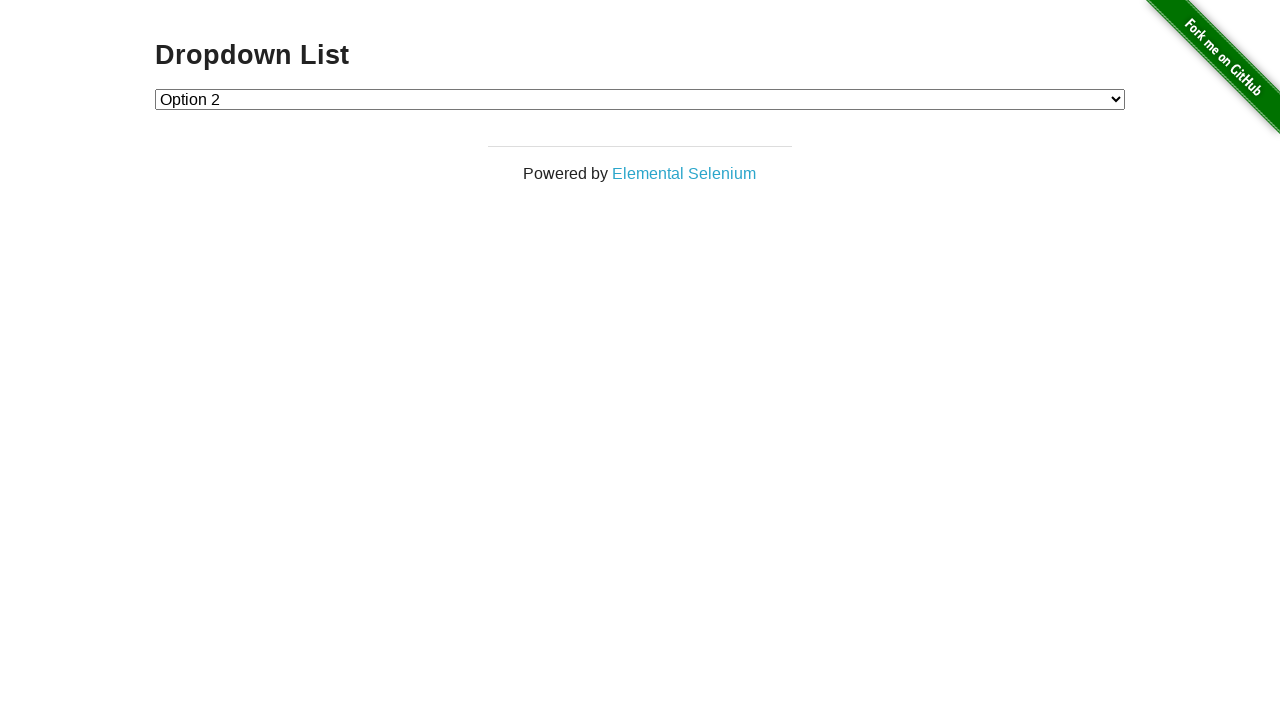

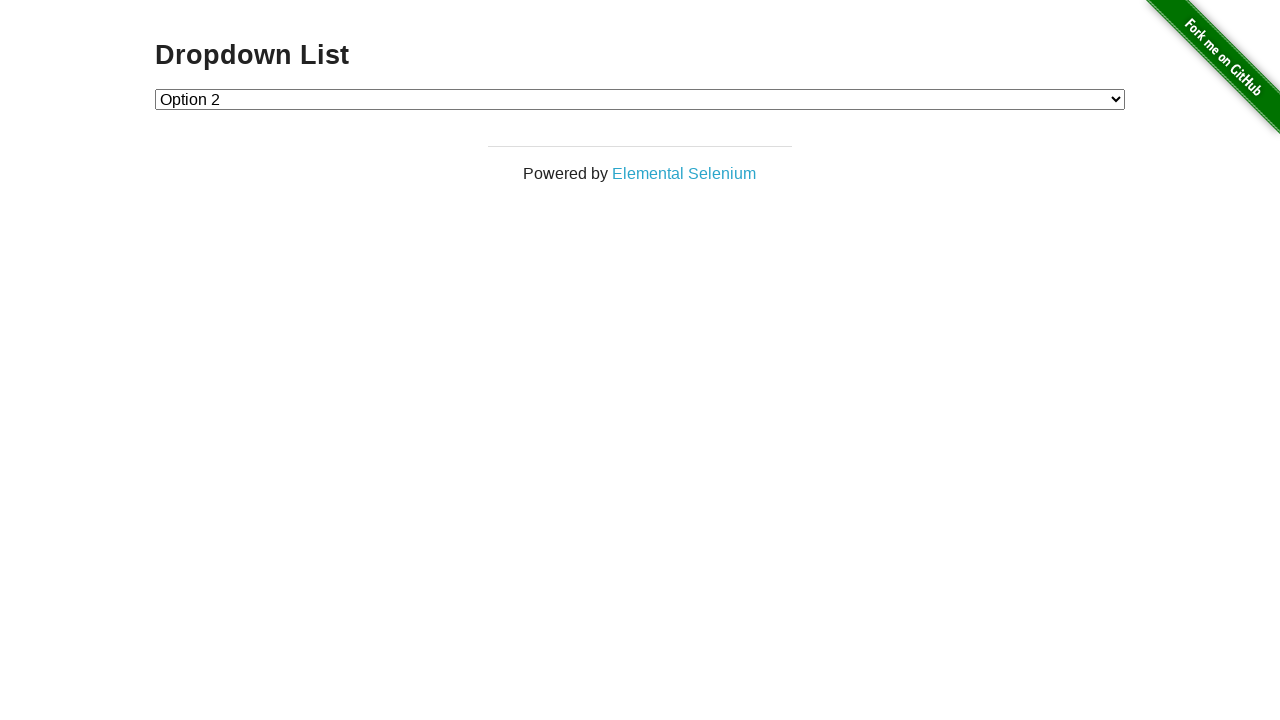